Navigates to AutomationTalks website and verifies the page loads successfully by checking the title

Starting URL: https://www.AutomationTalks.com

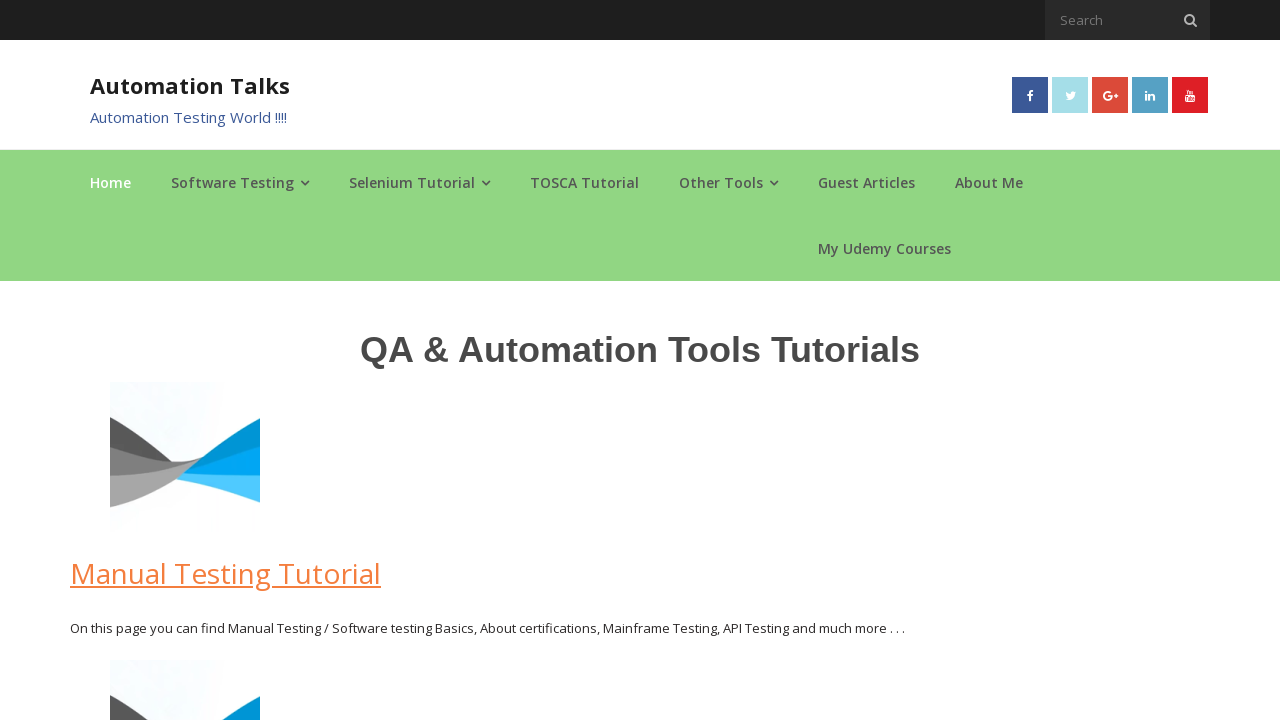

Navigated to AutomationTalks website
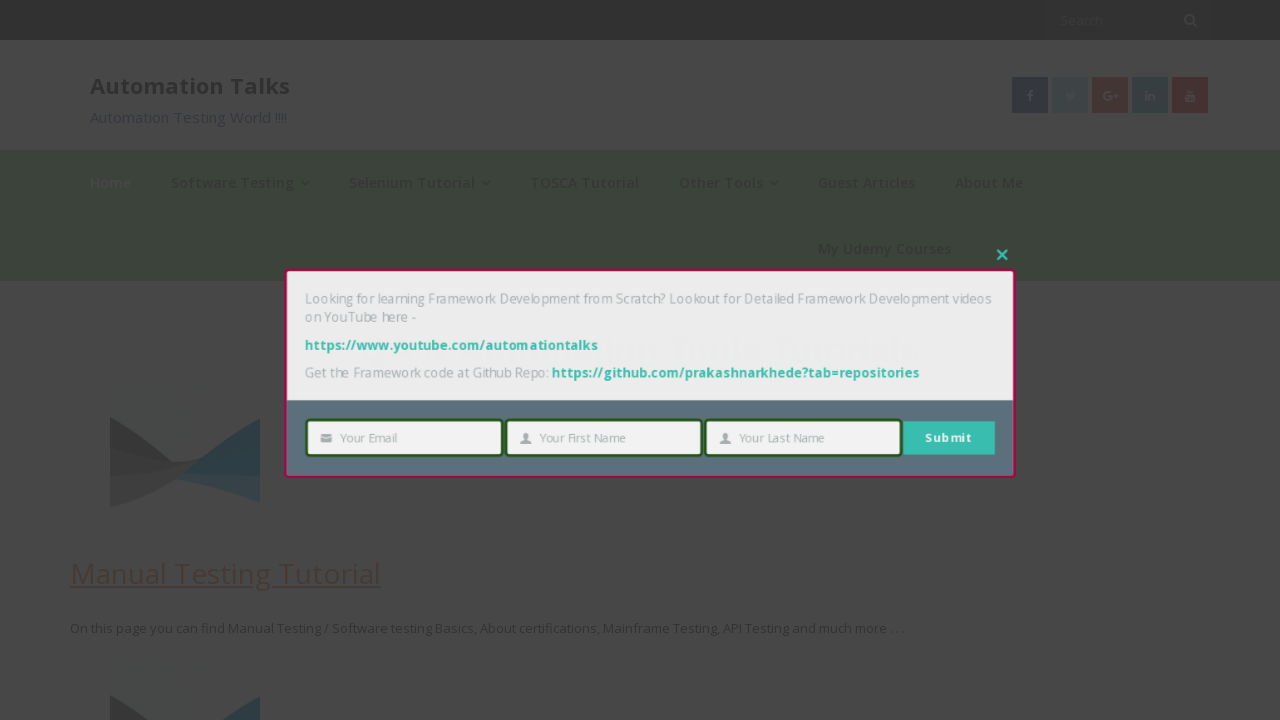

Page loaded successfully (domcontentloaded state reached)
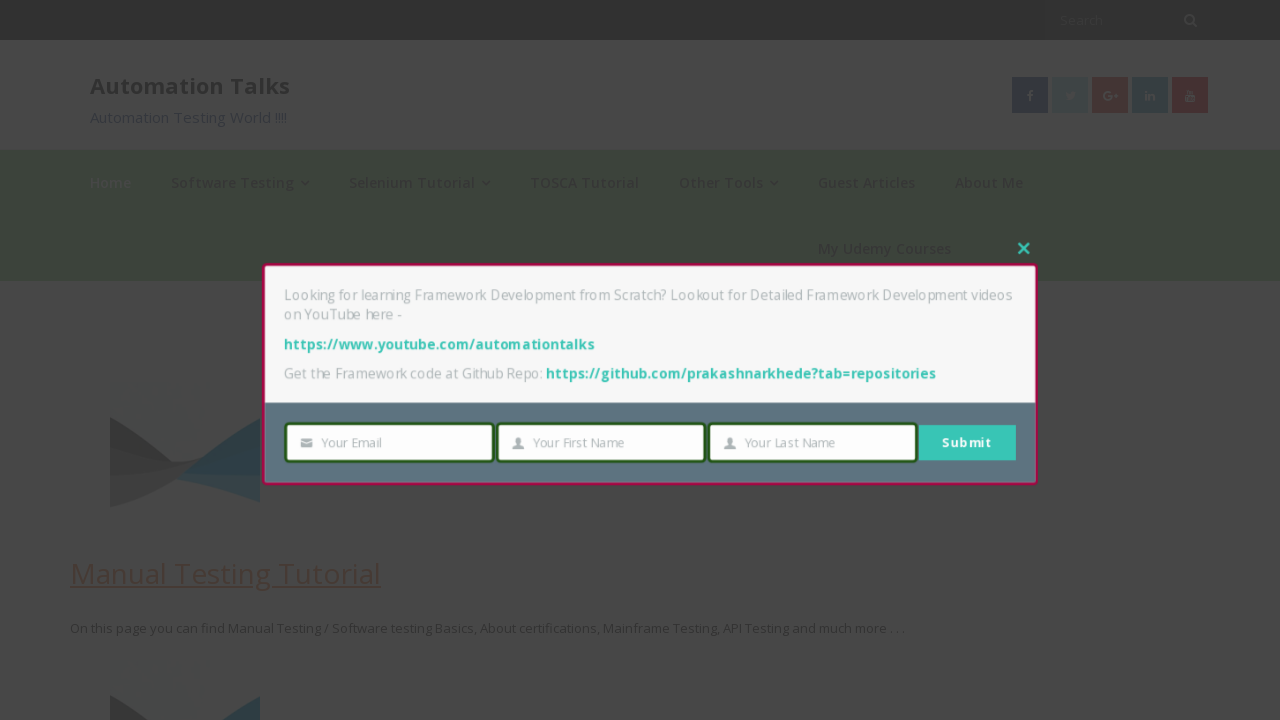

Retrieved page title: AutomationTalks - Learn Automation Testing
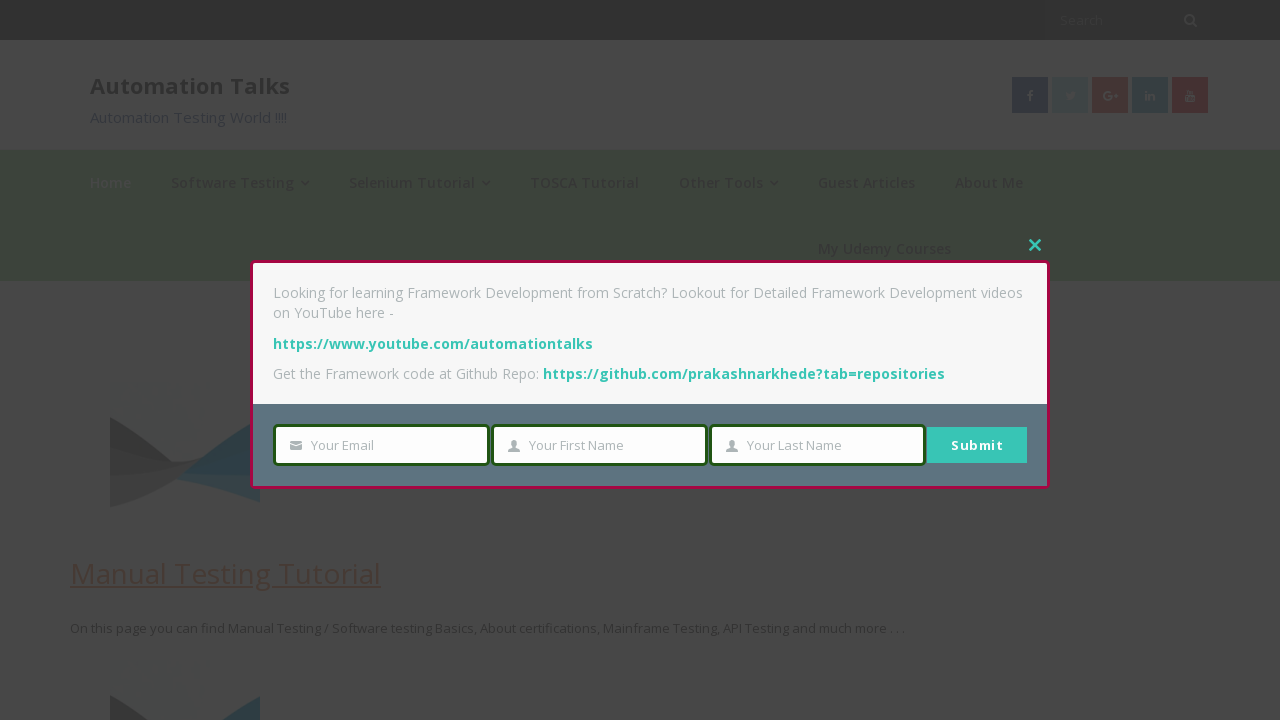

Verified page title is present: AutomationTalks - Learn Automation Testing
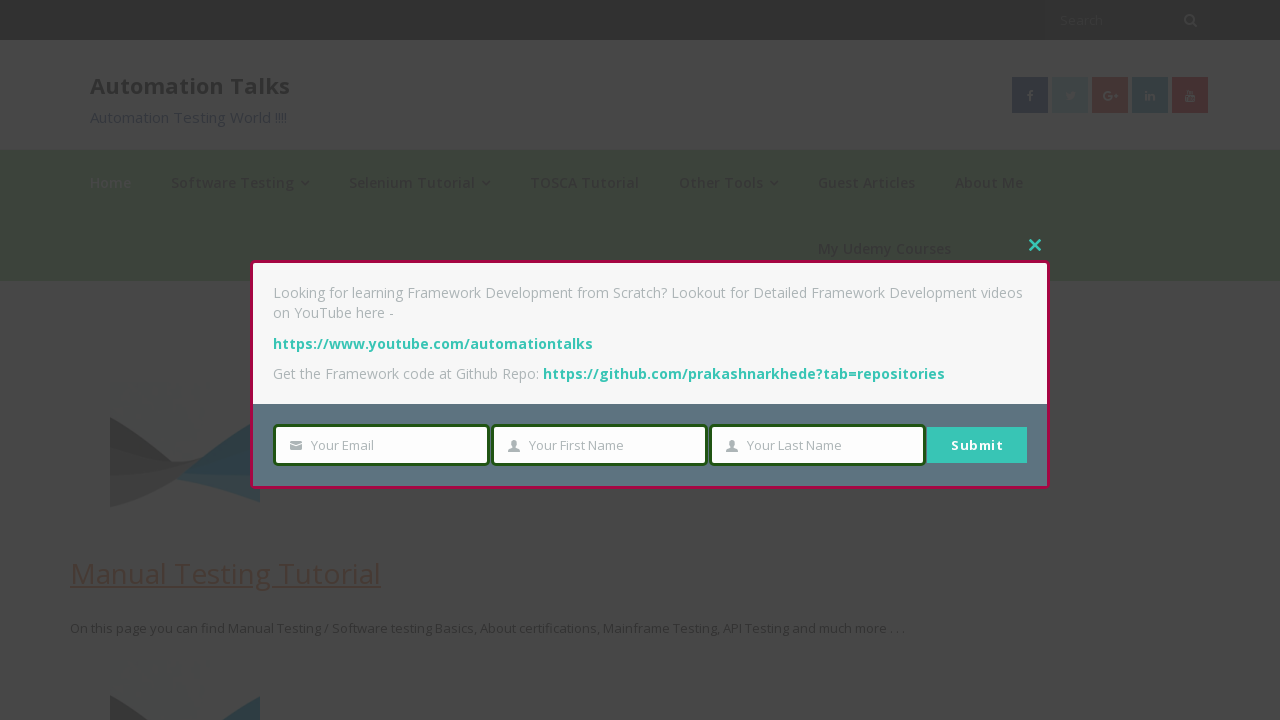

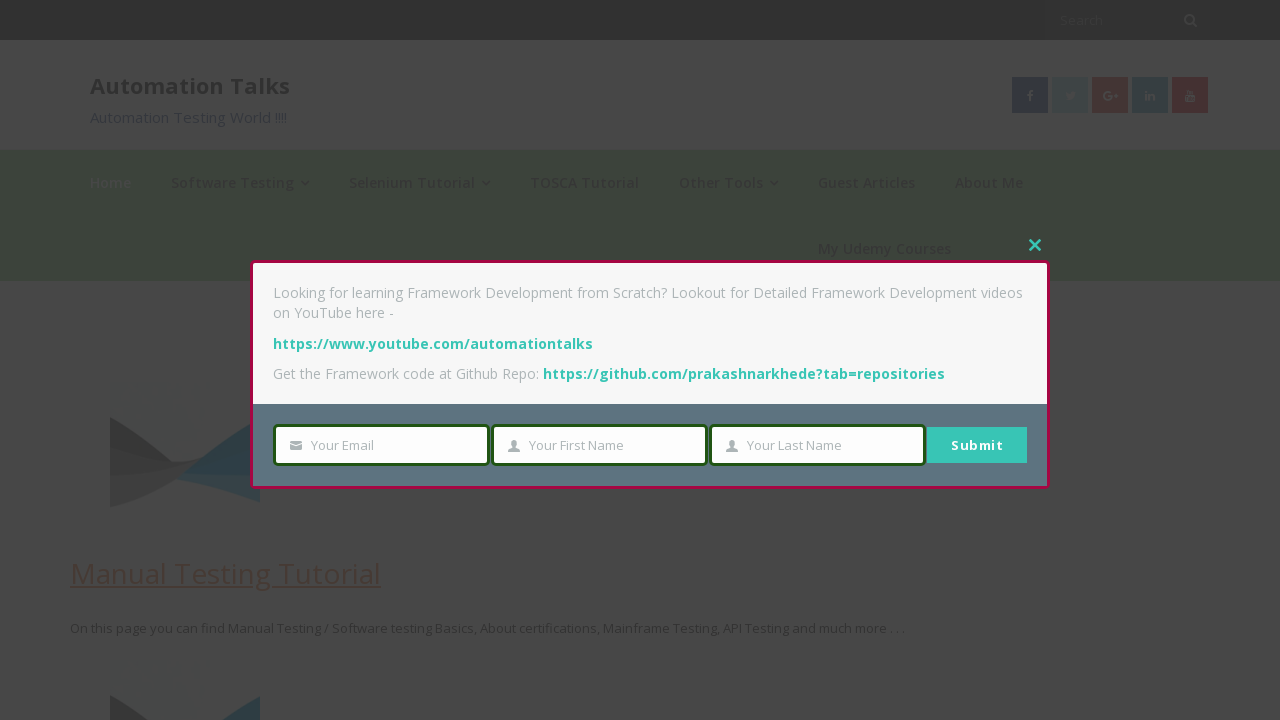